Tests that an item is removed if an empty text string is entered during edit

Starting URL: https://demo.playwright.dev/todomvc

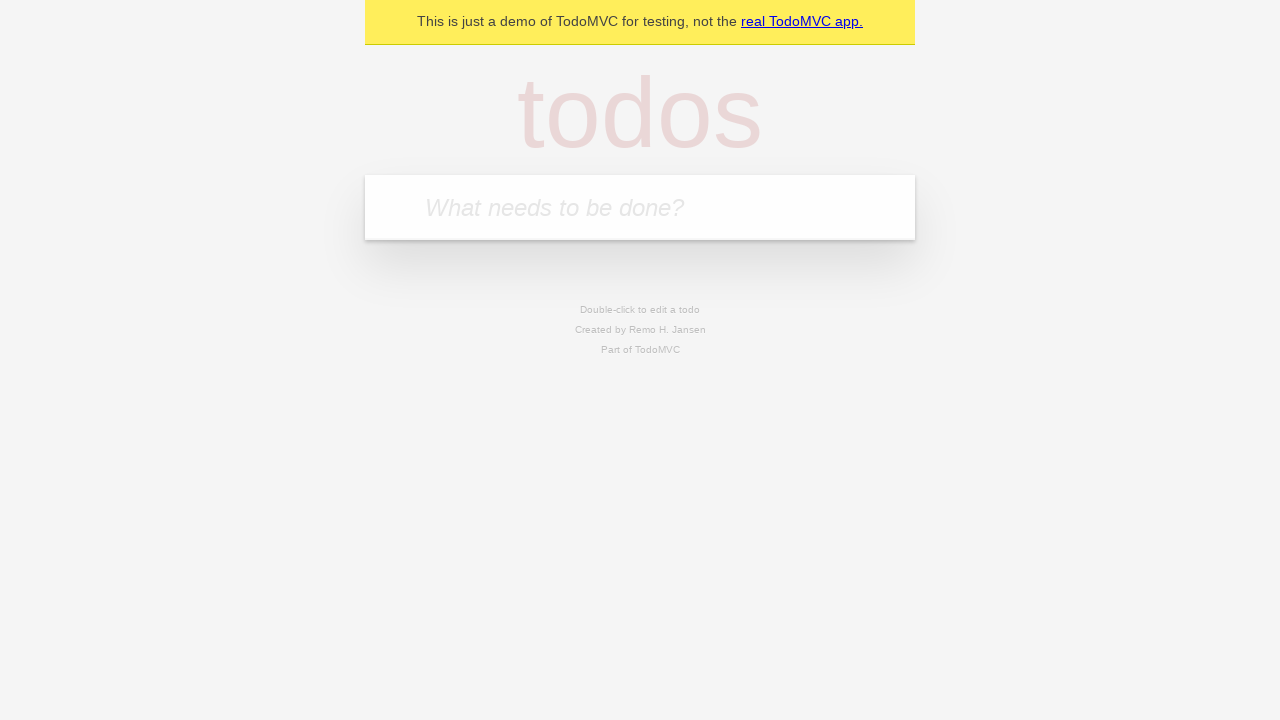

Filled new todo input with 'buy some cheese' on .new-todo
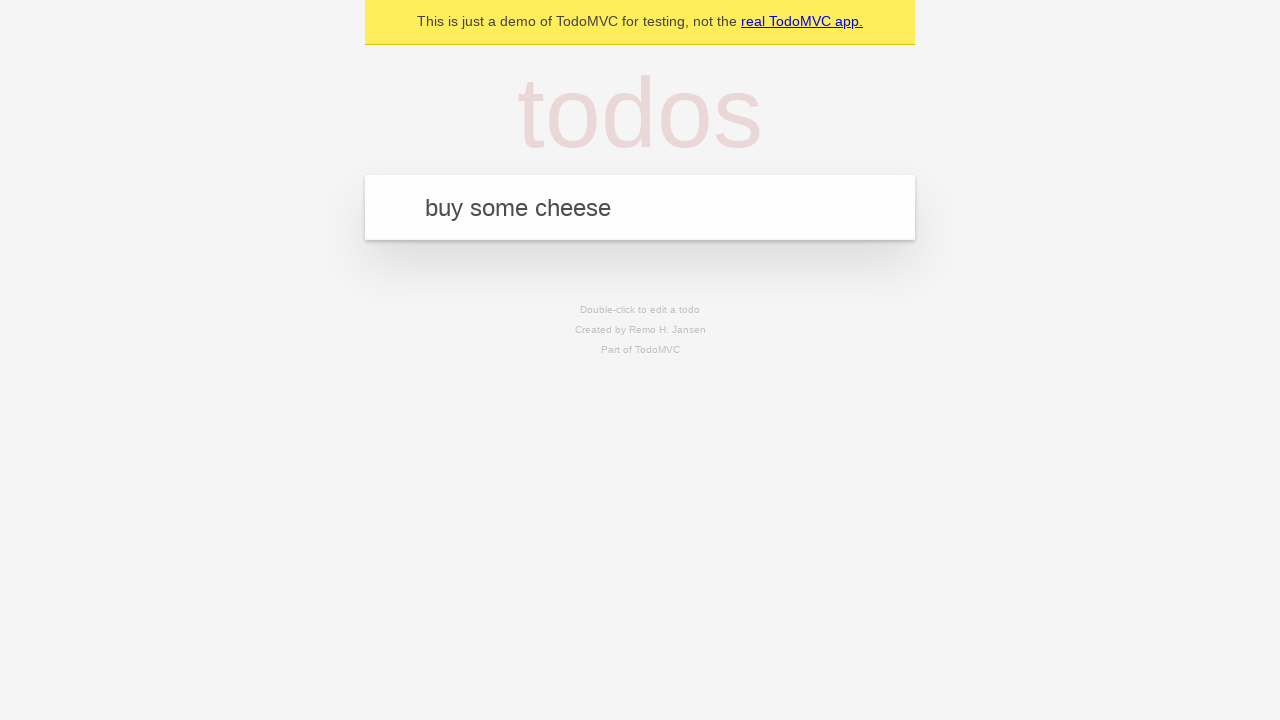

Pressed Enter to add first todo on .new-todo
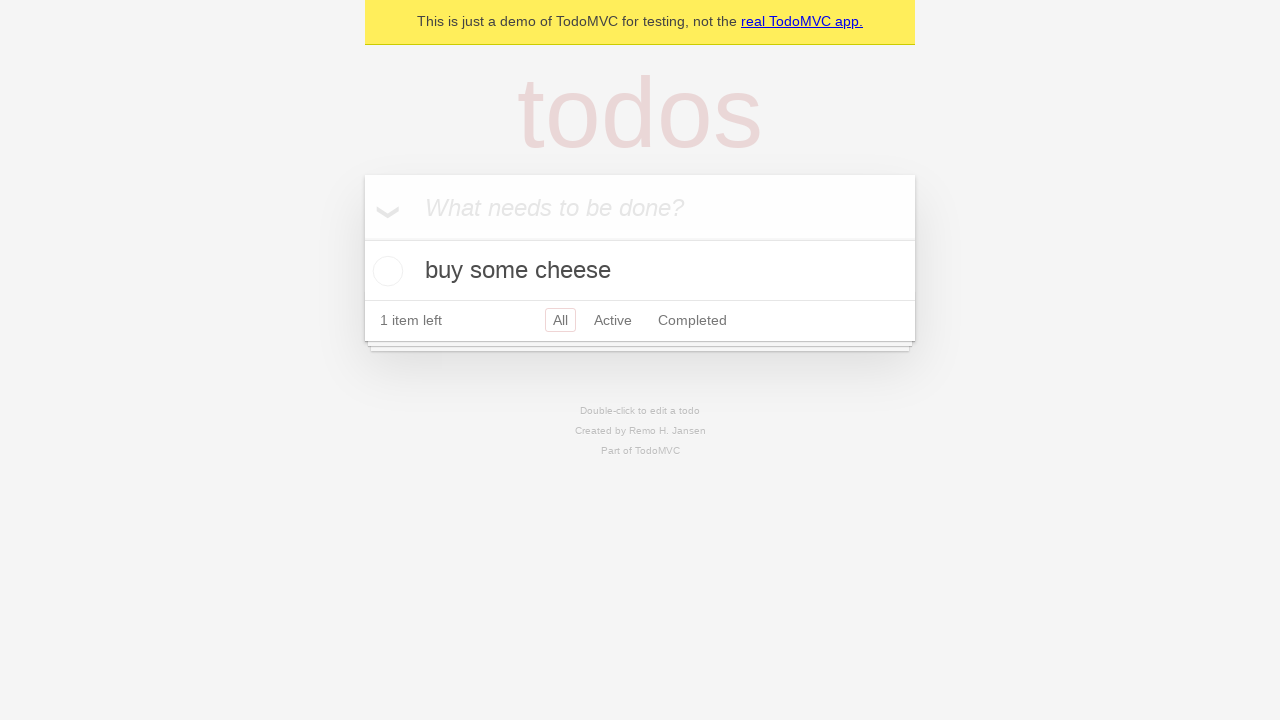

Filled new todo input with 'feed the cat' on .new-todo
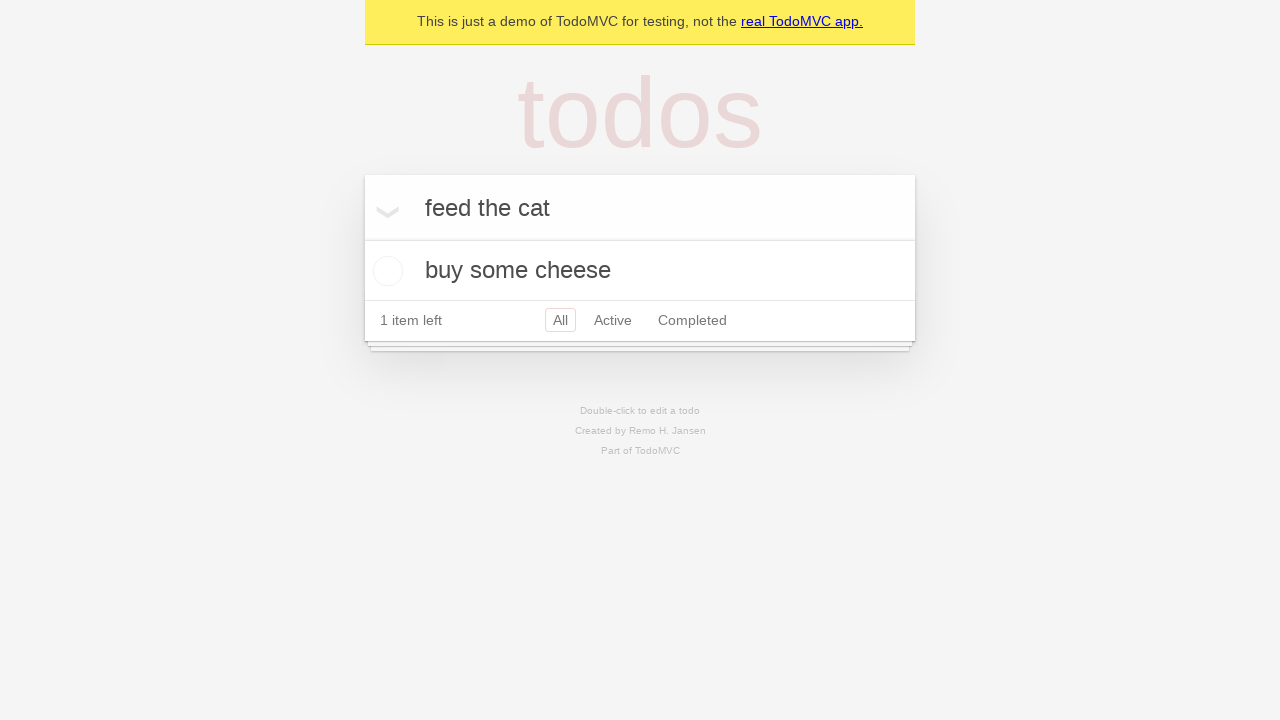

Pressed Enter to add second todo on .new-todo
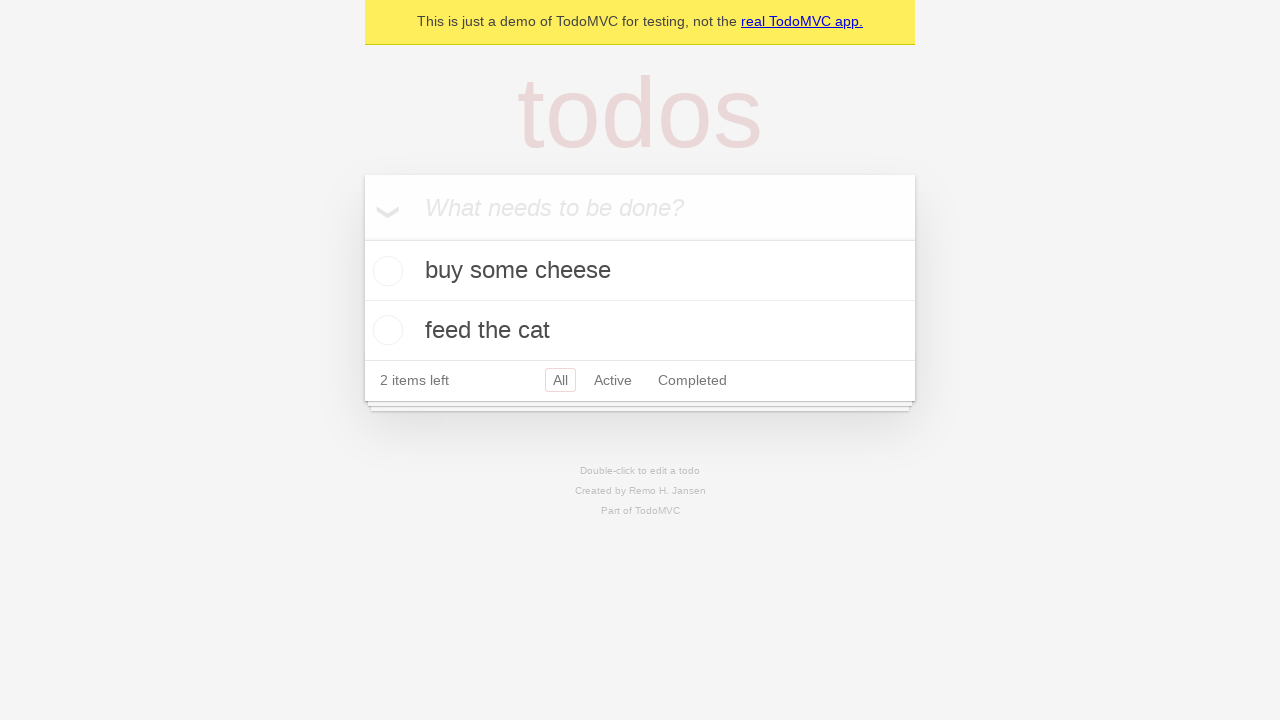

Filled new todo input with 'book a doctors appointment' on .new-todo
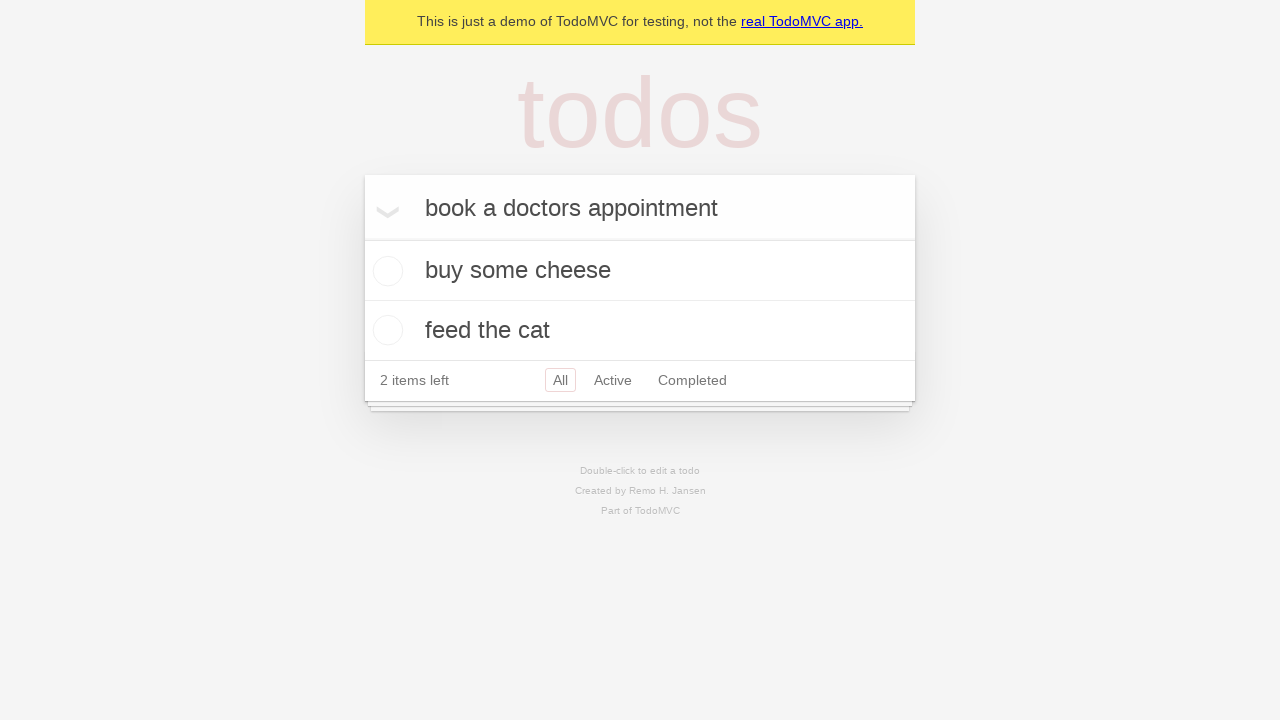

Pressed Enter to add third todo on .new-todo
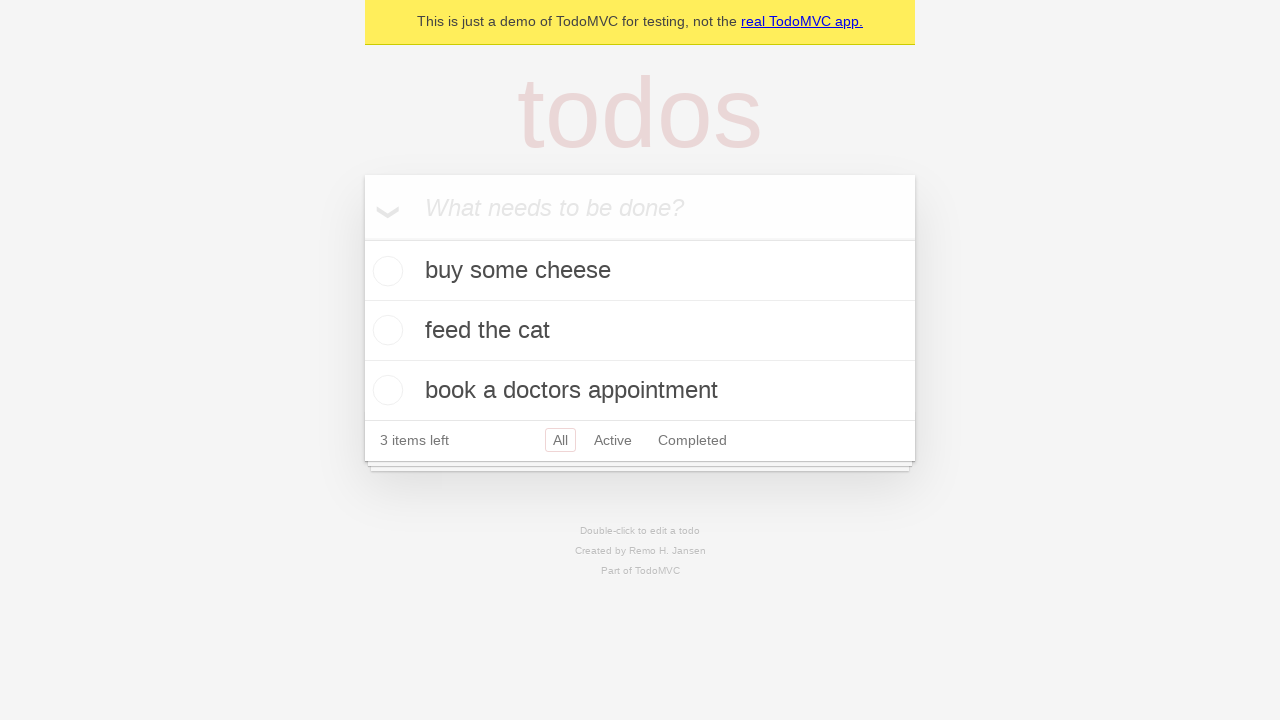

Located todo list items
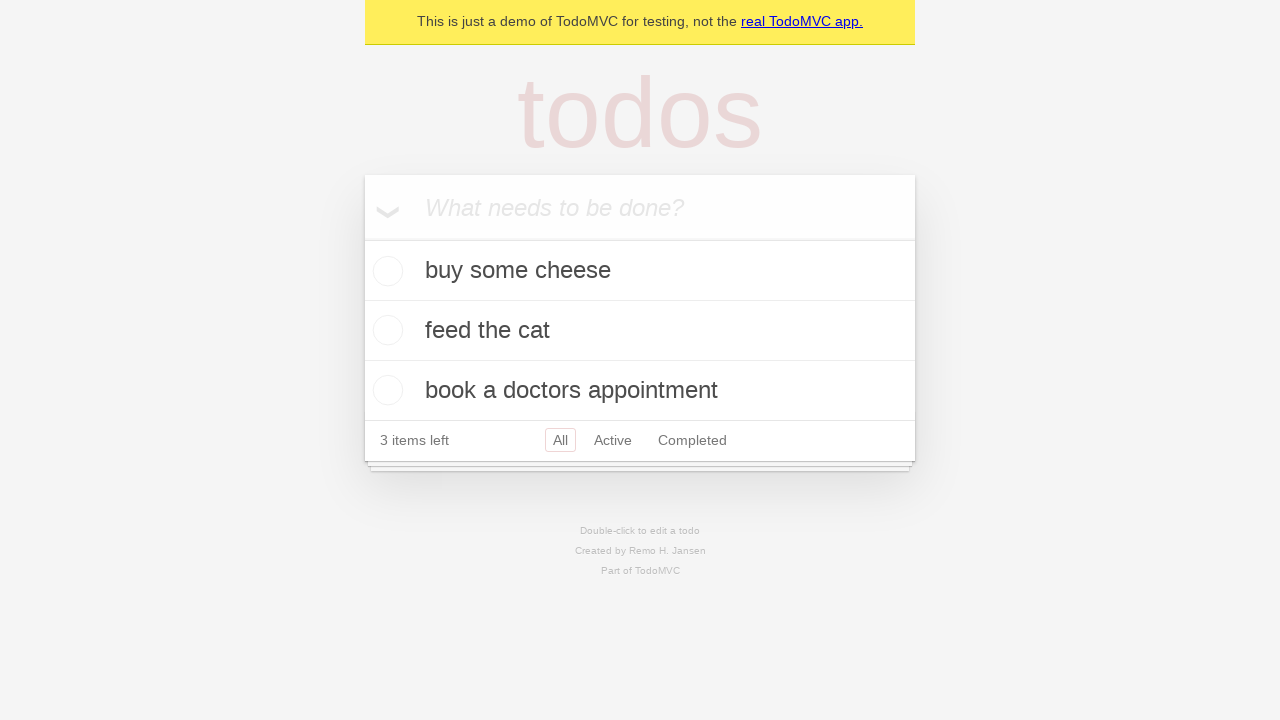

Double-clicked second todo item to enter edit mode at (640, 331) on .todo-list li >> nth=1
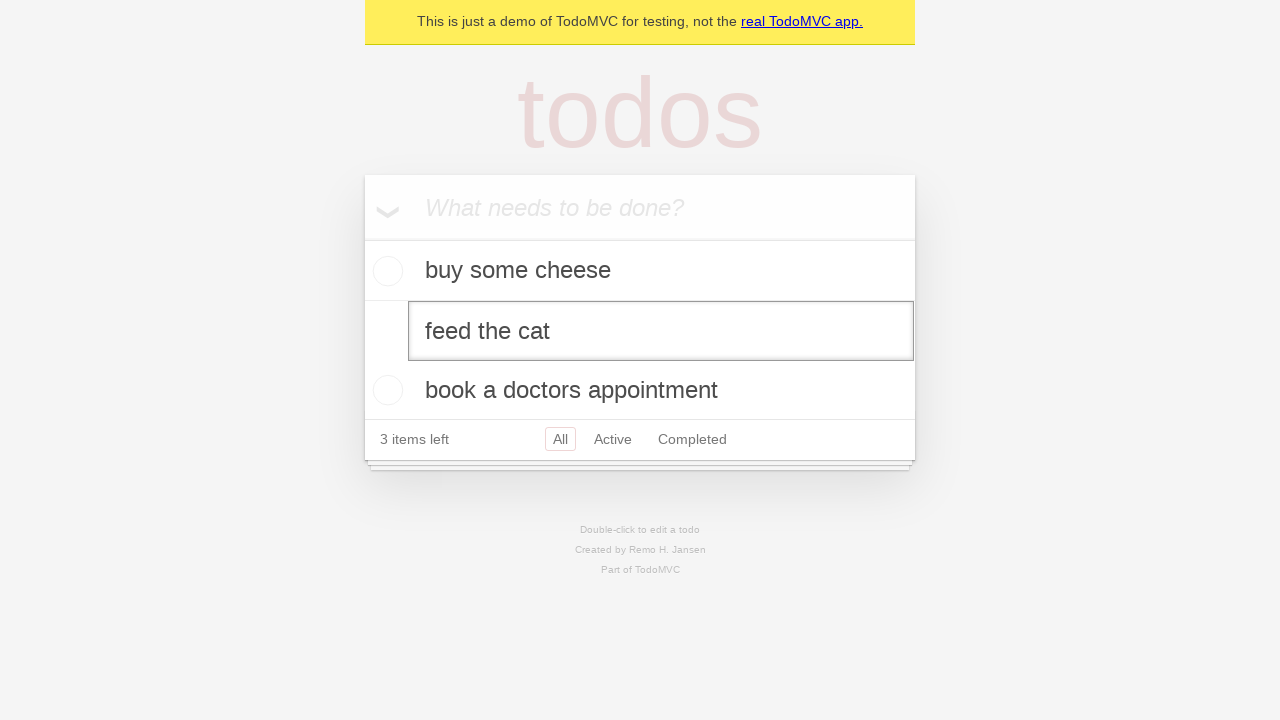

Cleared the edit field by filling with empty string on .todo-list li >> nth=1 >> .edit
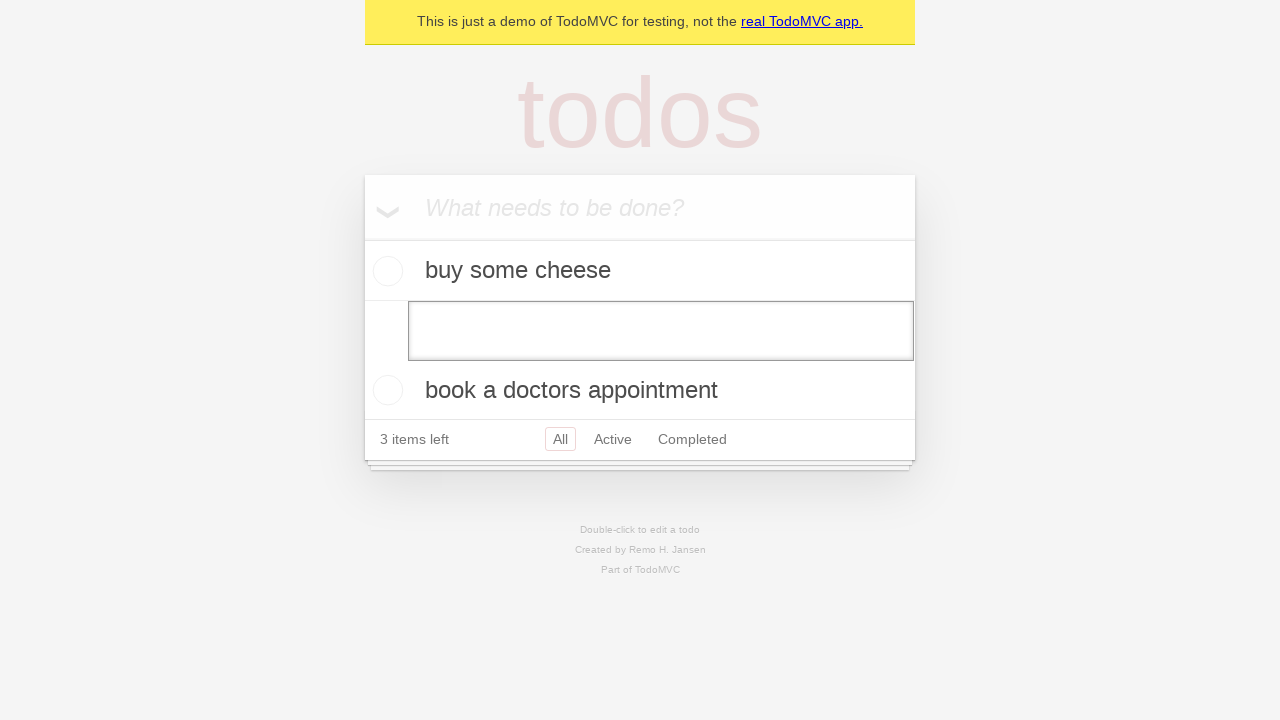

Pressed Enter to confirm empty text and remove the item on .todo-list li >> nth=1 >> .edit
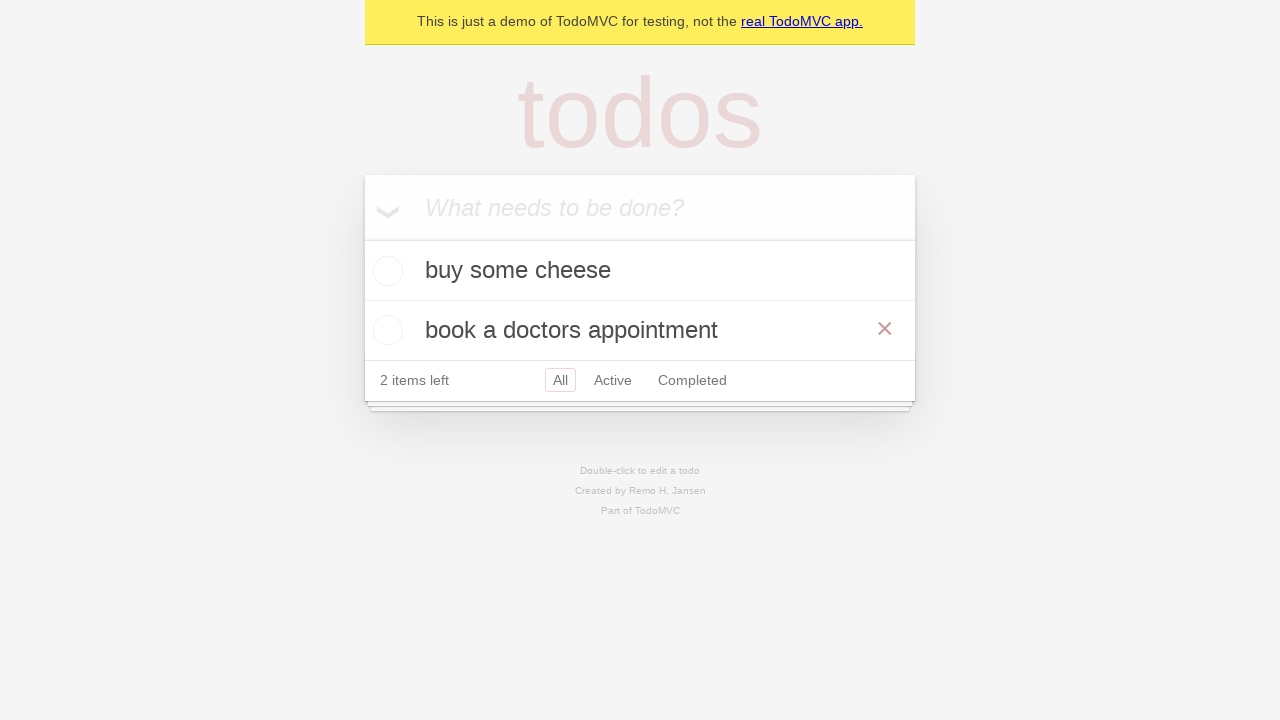

Waited for todo list to update after item removal
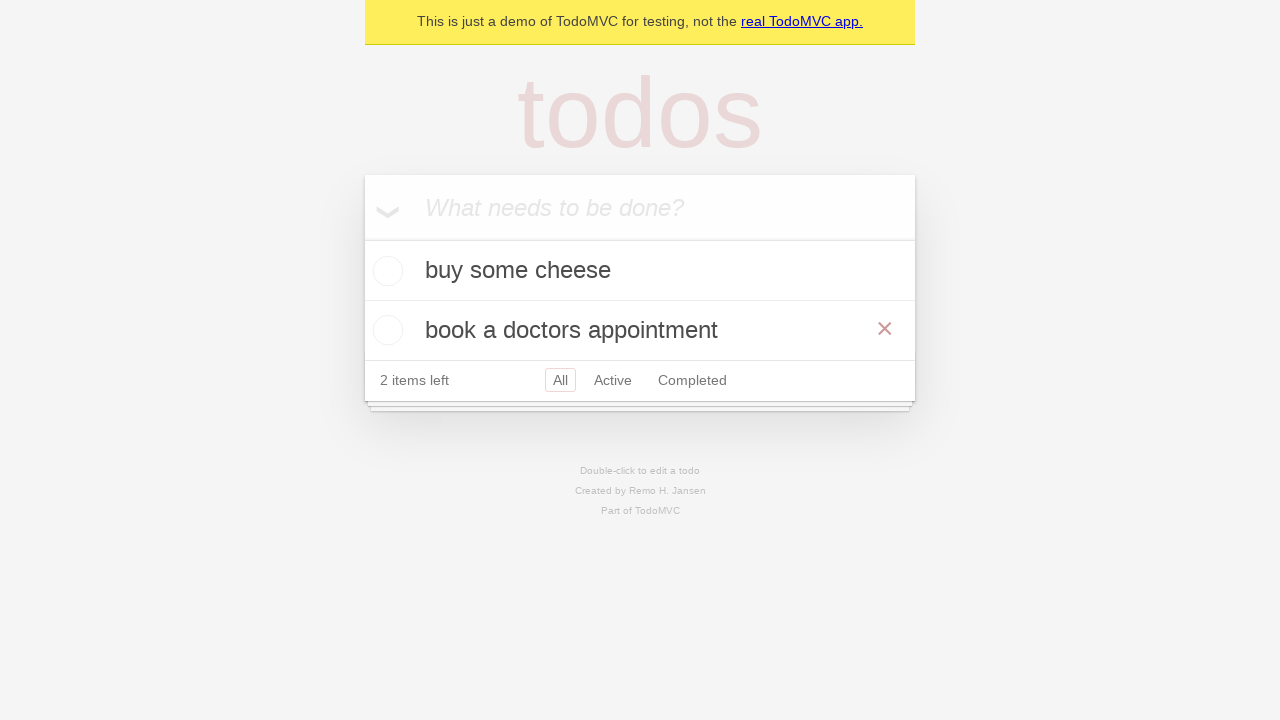

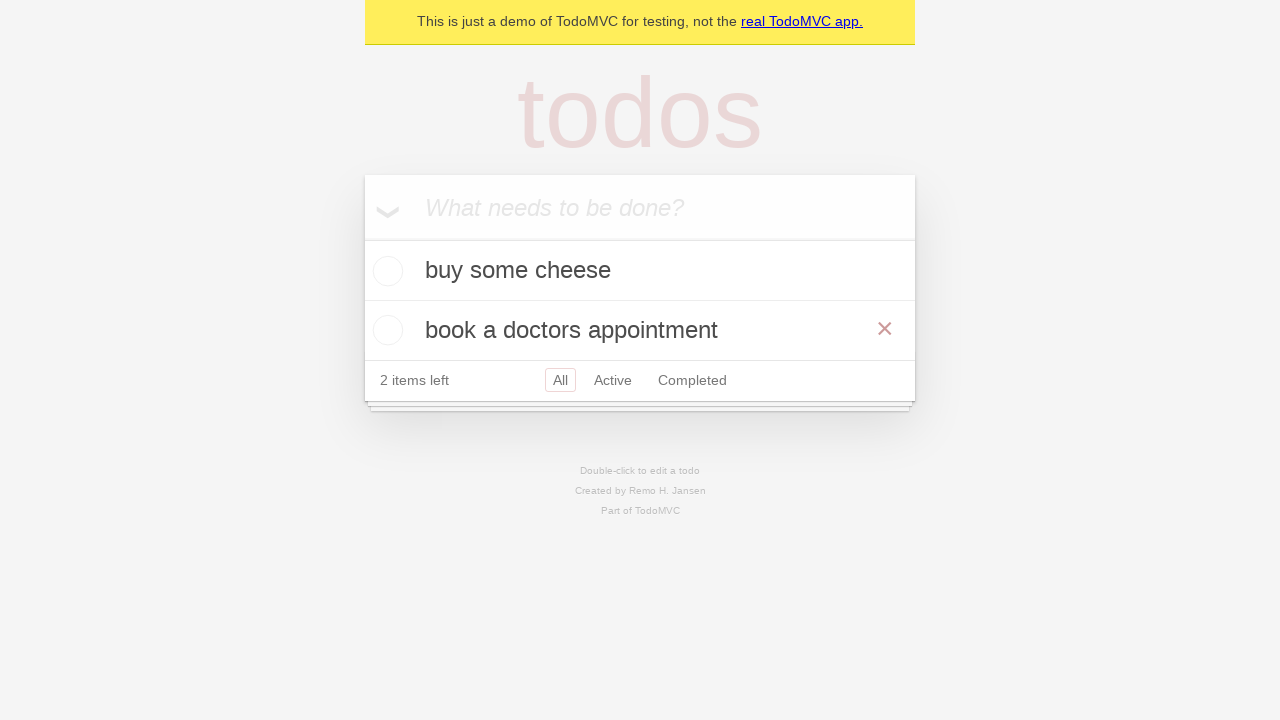